Navigates to Finspiretech website, maximizes the browser window, and retrieves the page title

Starting URL: https://finspiretech.com

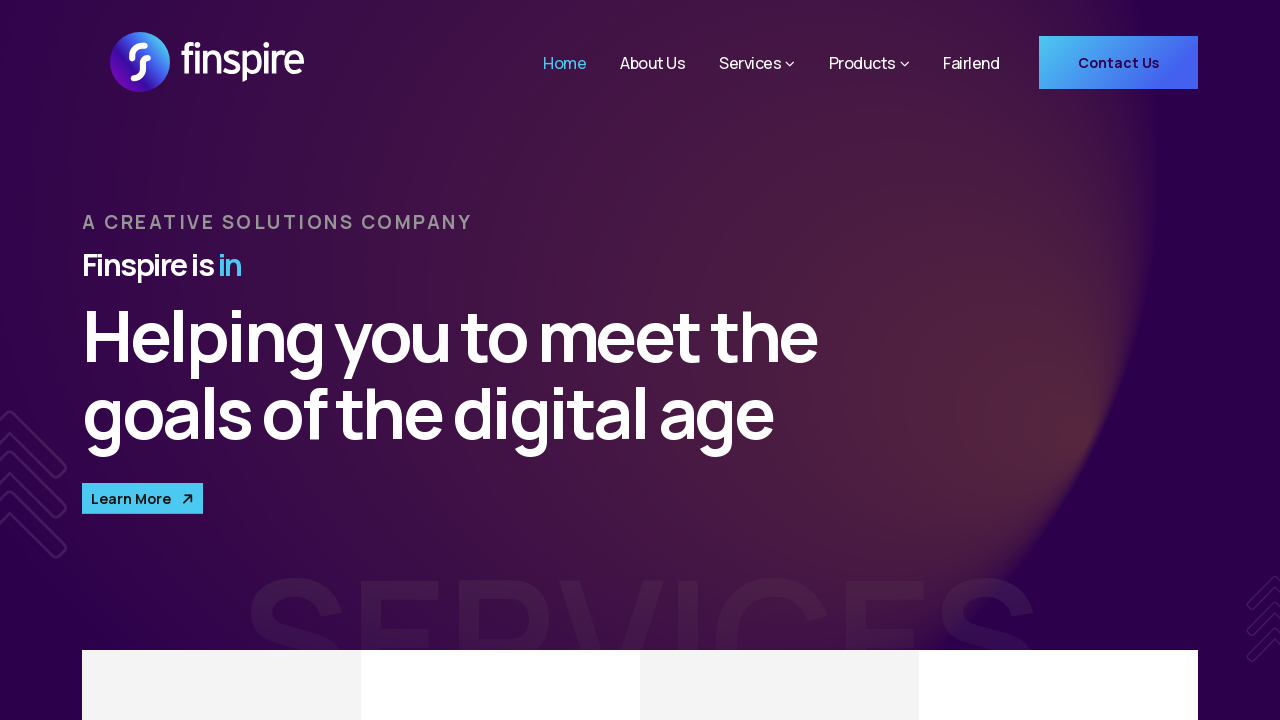

Retrieved page title from Finspiretech website
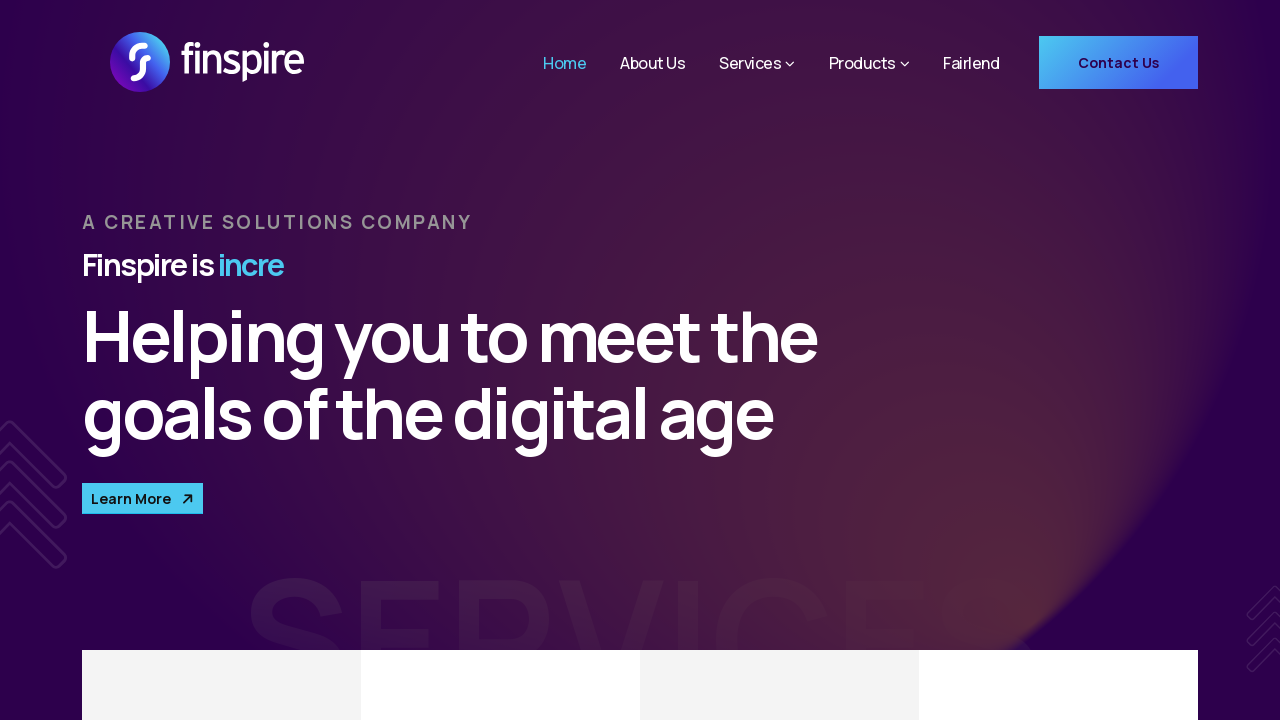

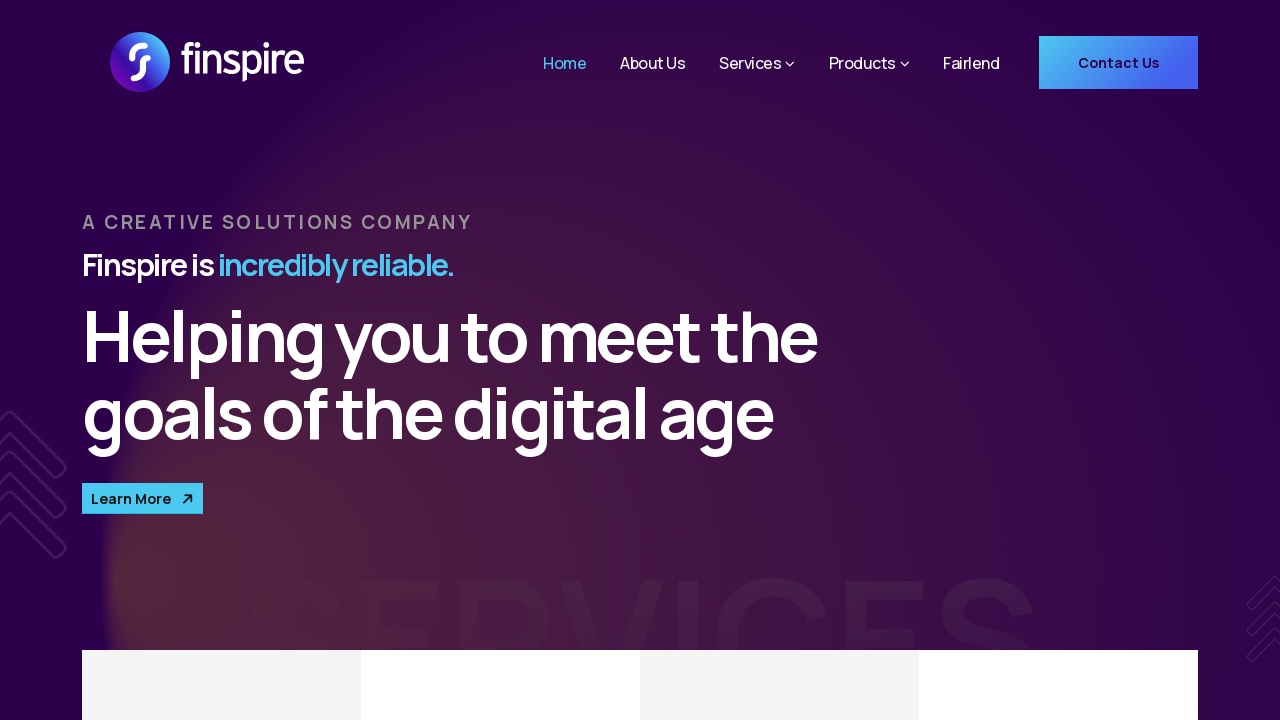